Tests file upload functionality by selecting a file and clicking the upload button on the Heroku test application.

Starting URL: https://the-internet.herokuapp.com/upload

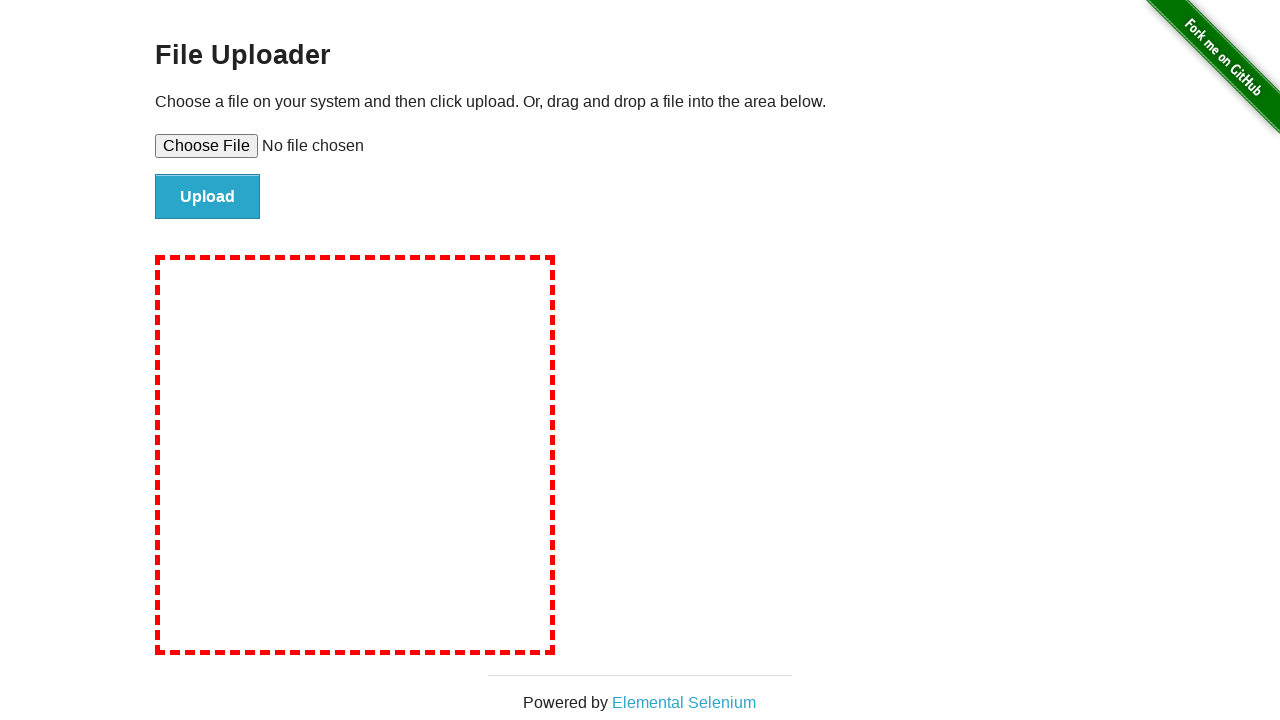

Created temporary test file for upload
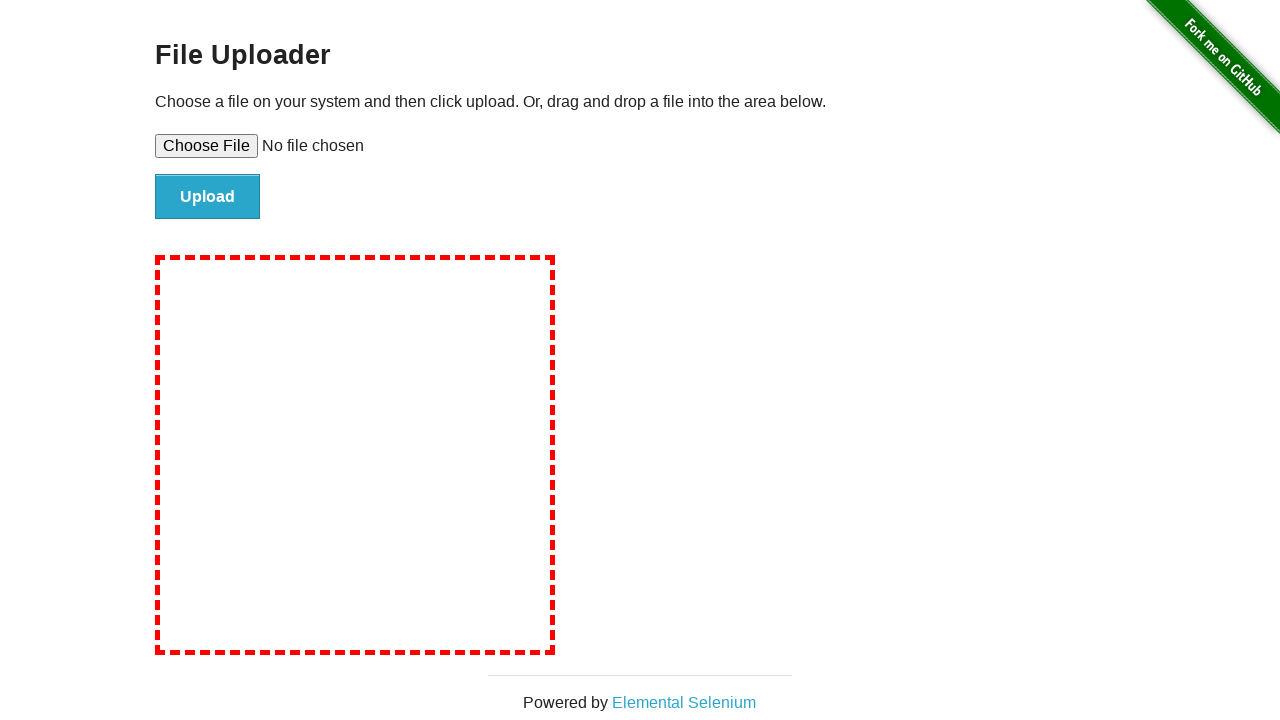

Selected test file in file upload input
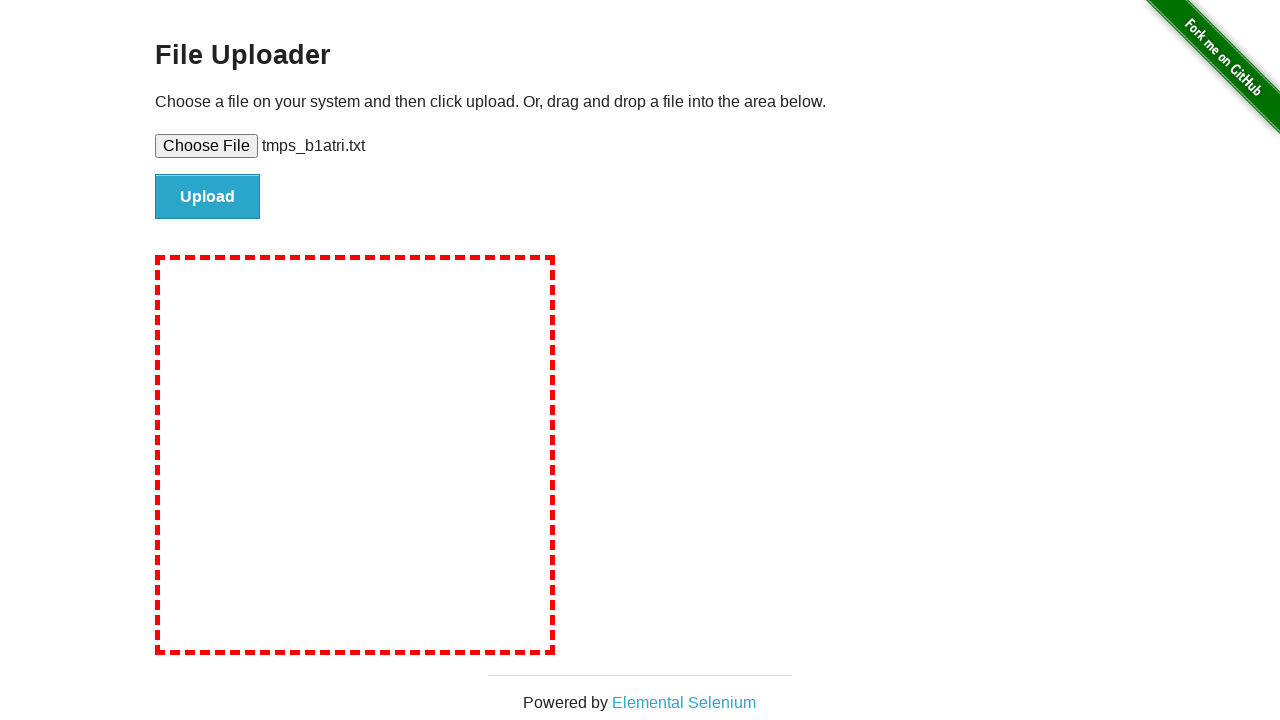

Clicked upload button at (208, 197) on .button
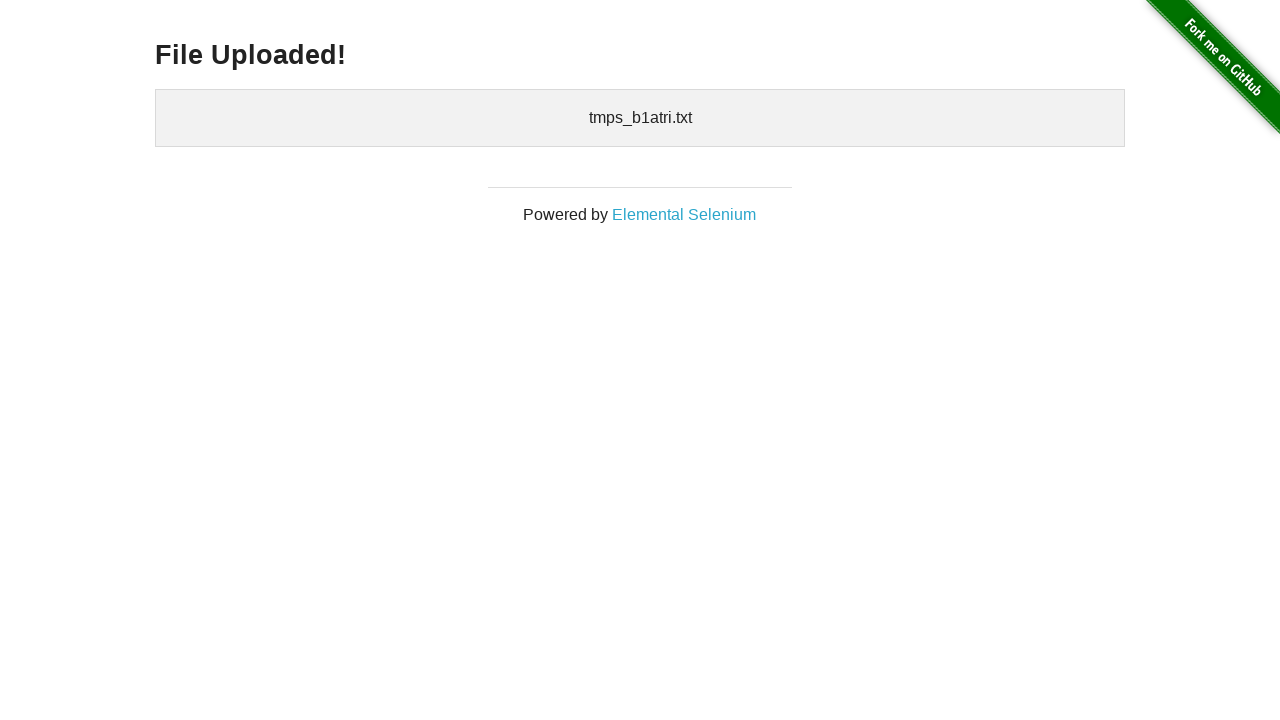

Upload confirmation appeared - file uploaded successfully
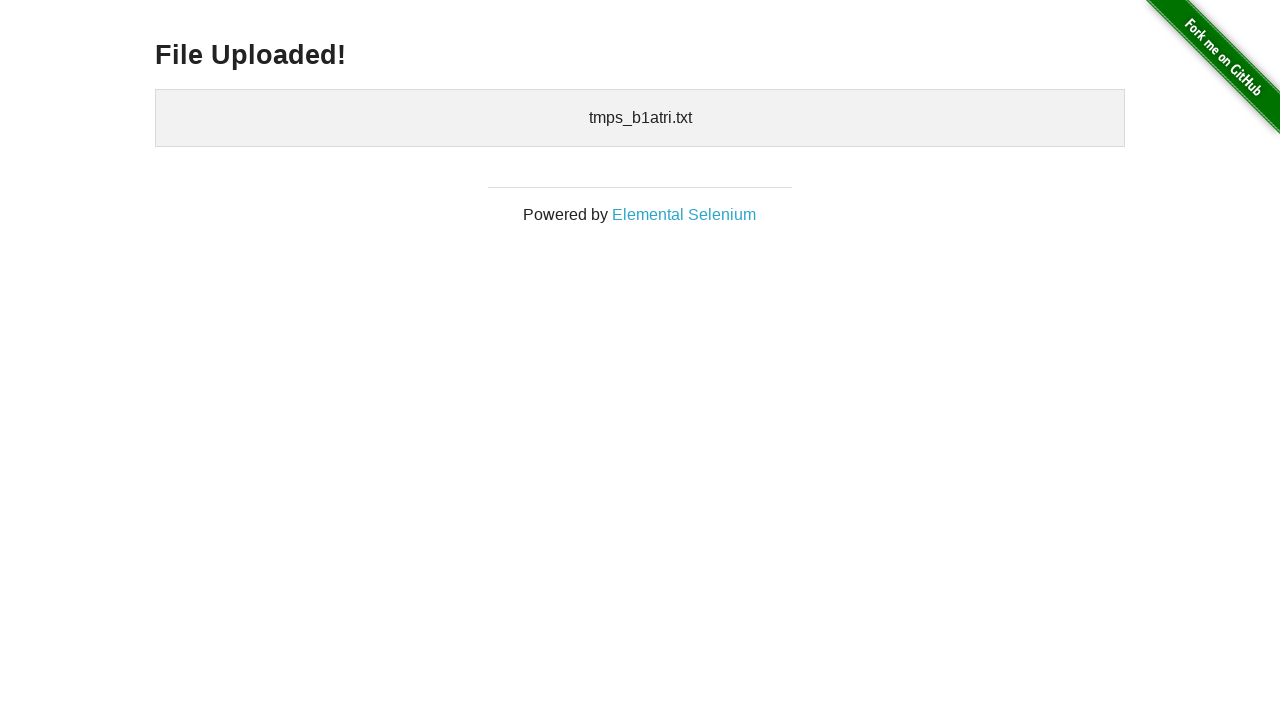

Cleaned up temporary test file
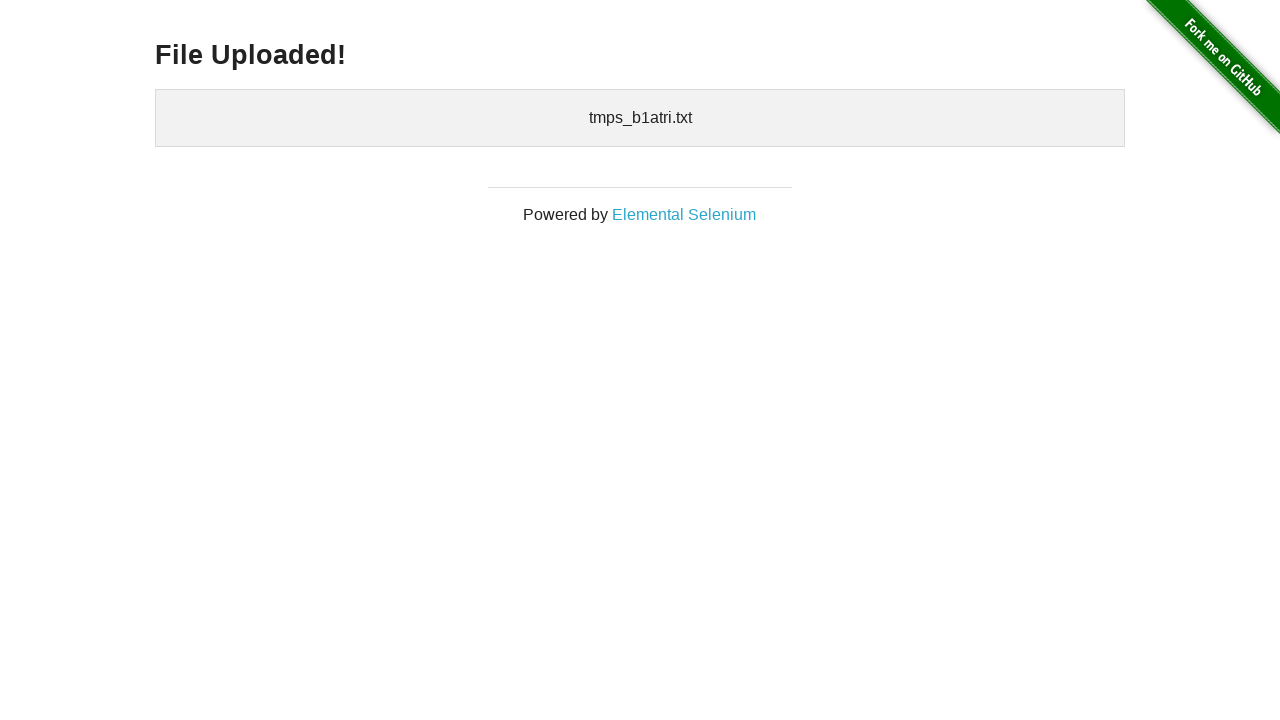

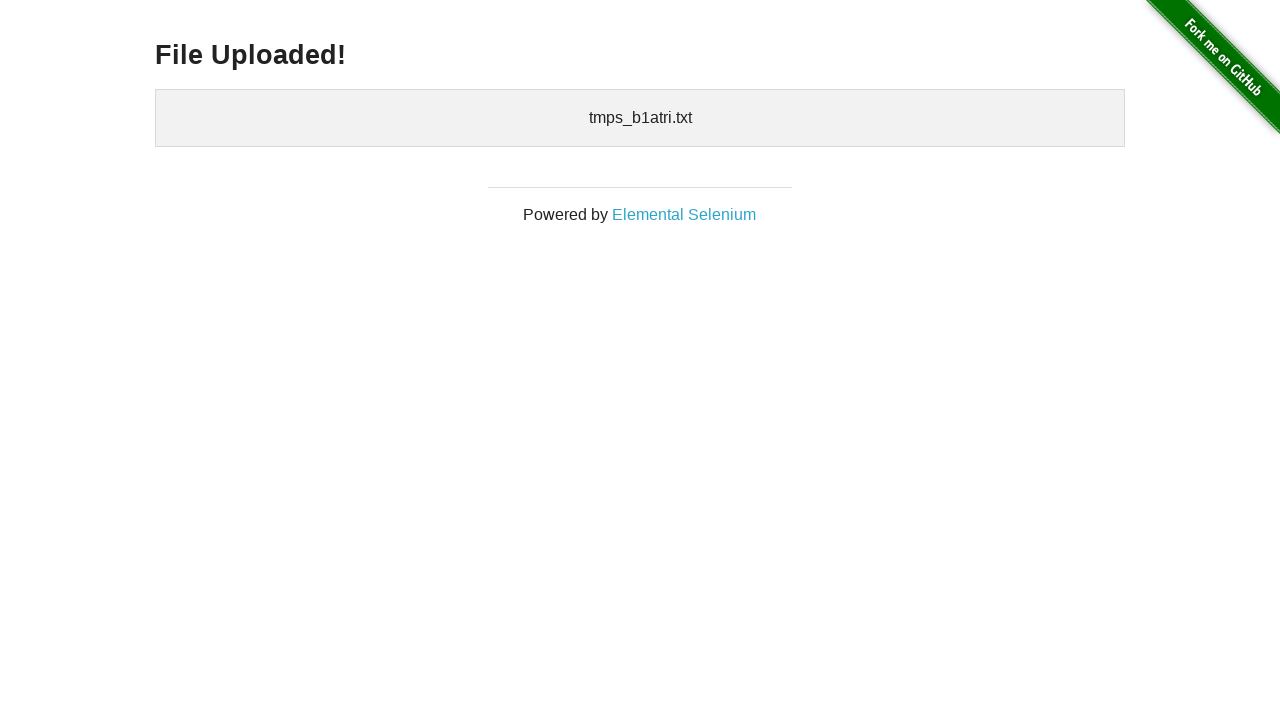